Tests keyboard key press functionality by sending space and left arrow keys to an element and verifying the displayed result text shows the correct key was pressed.

Starting URL: http://the-internet.herokuapp.com/key_presses

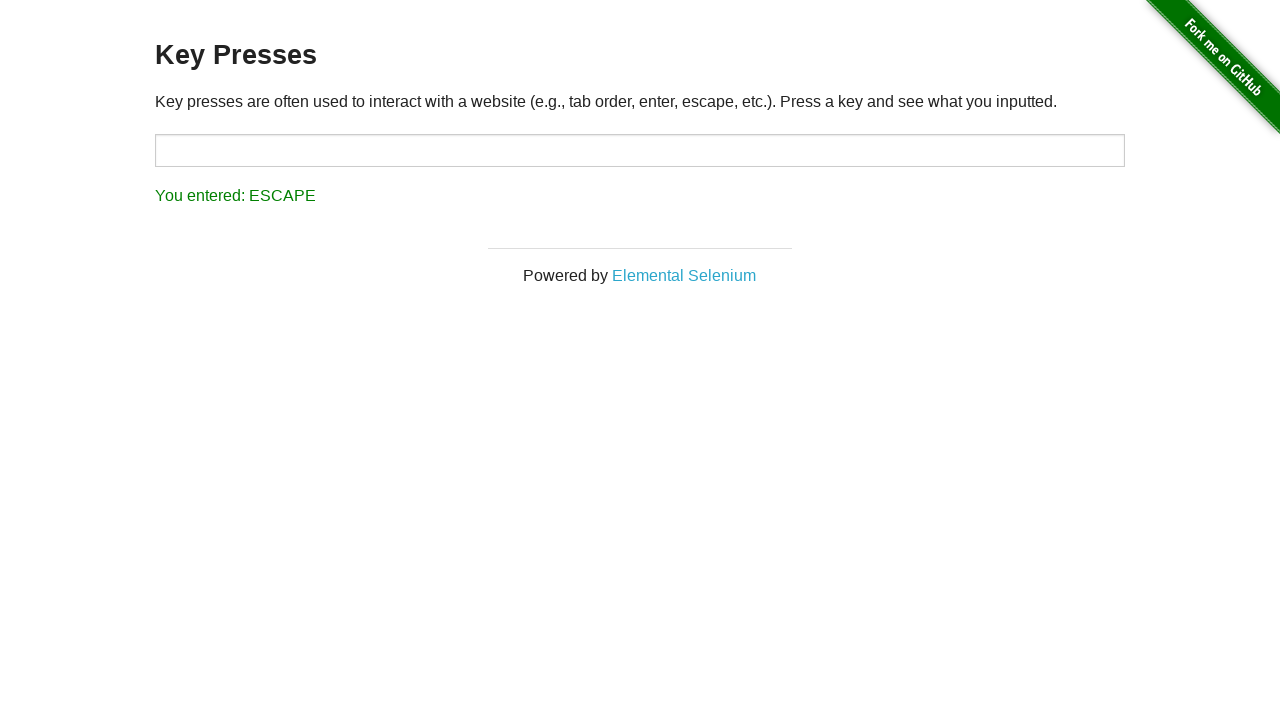

Pressed Space key on target element on #target
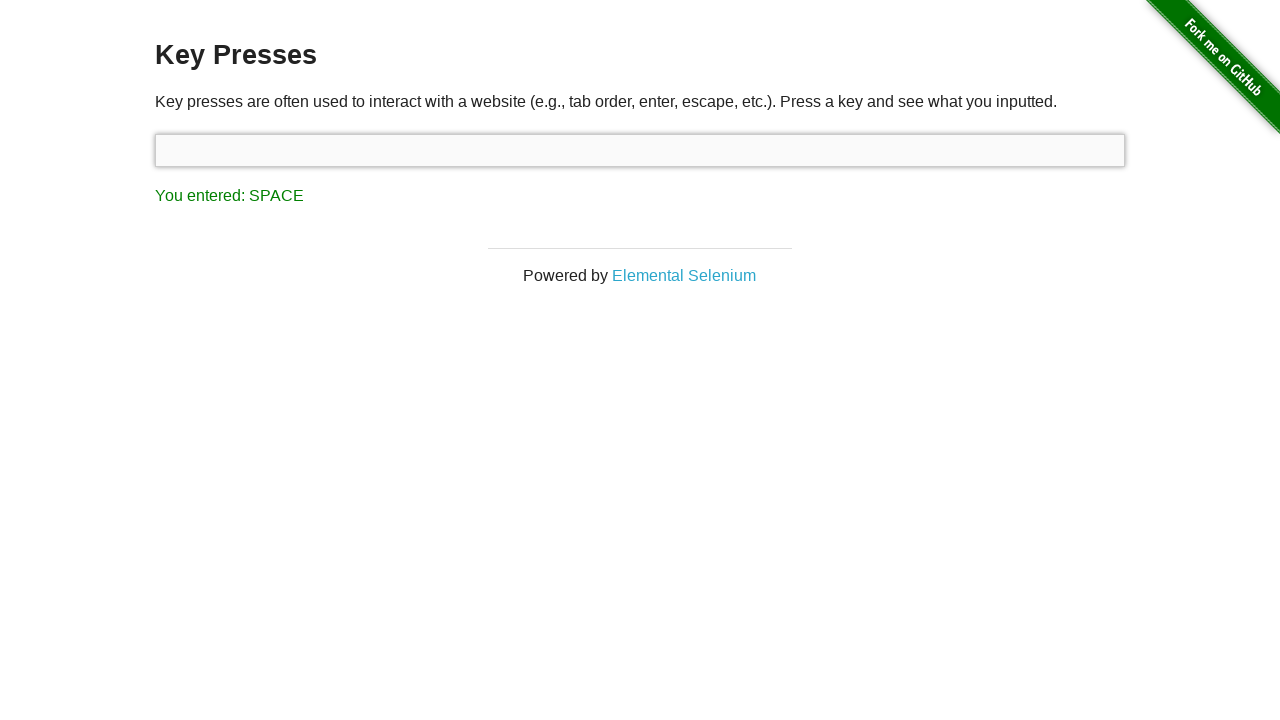

Result element loaded
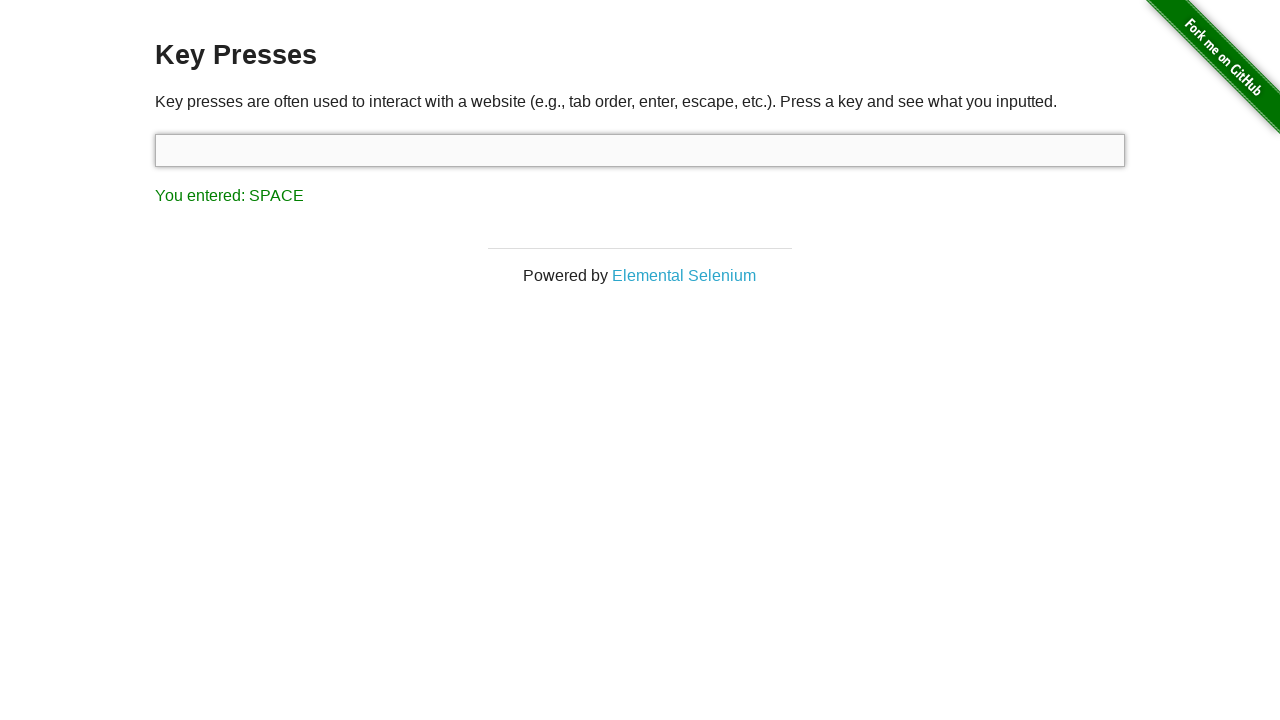

Retrieved result text content
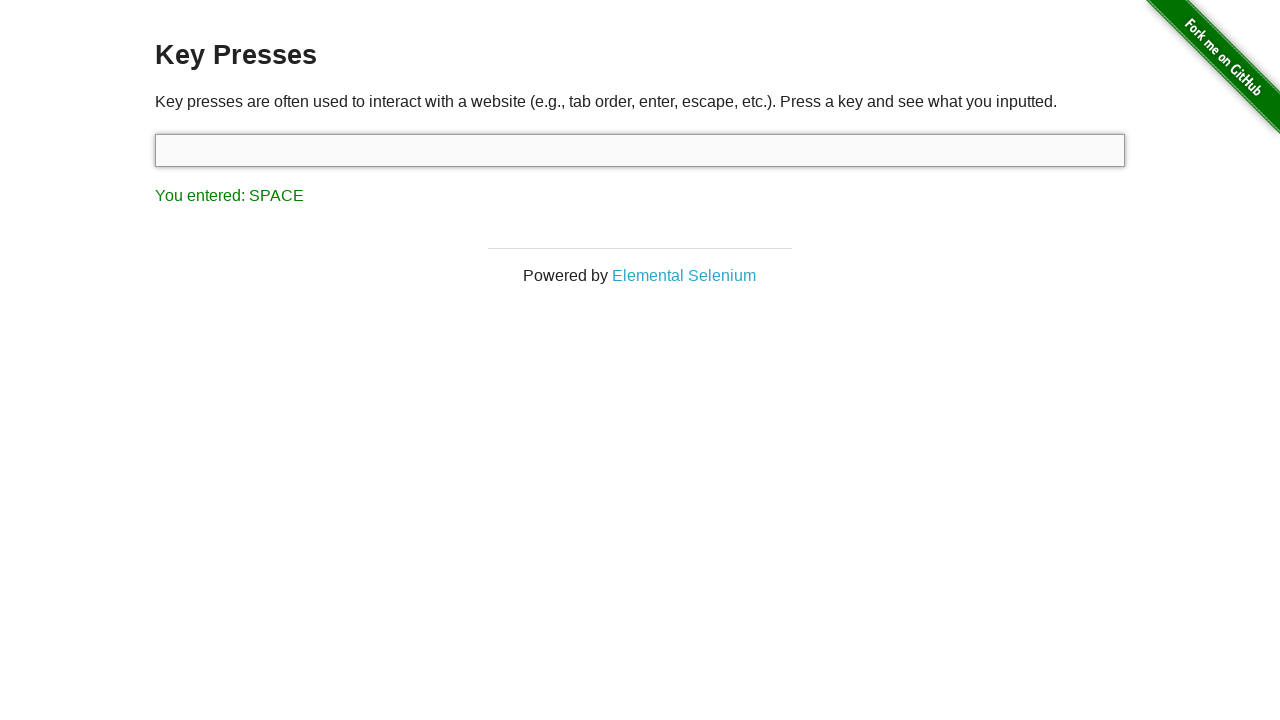

Verified result text shows SPACE was entered
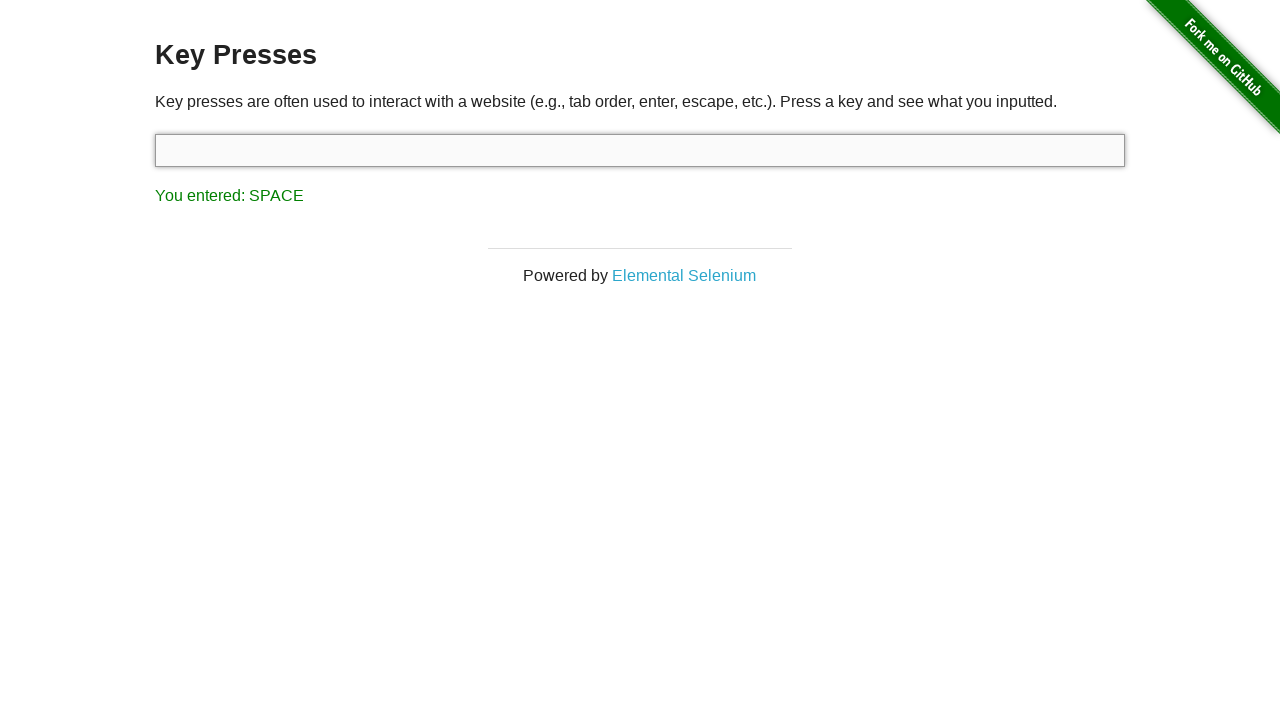

Pressed Left Arrow key
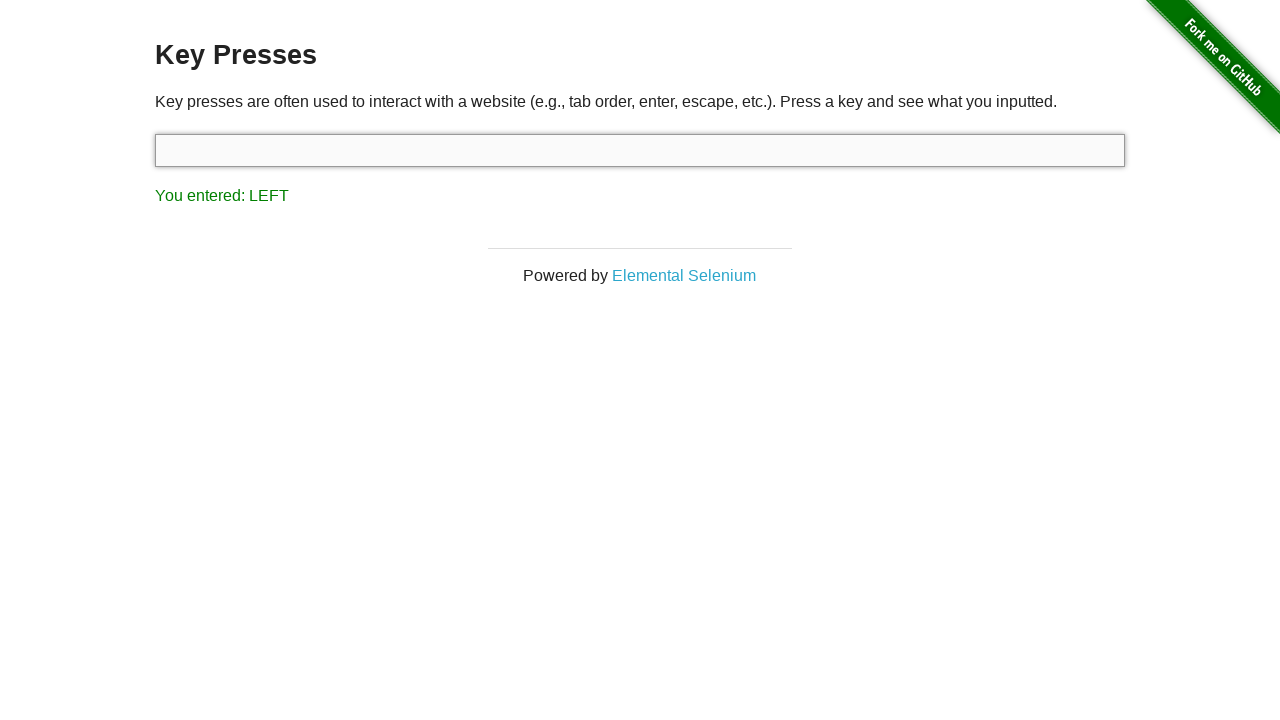

Retrieved result text content
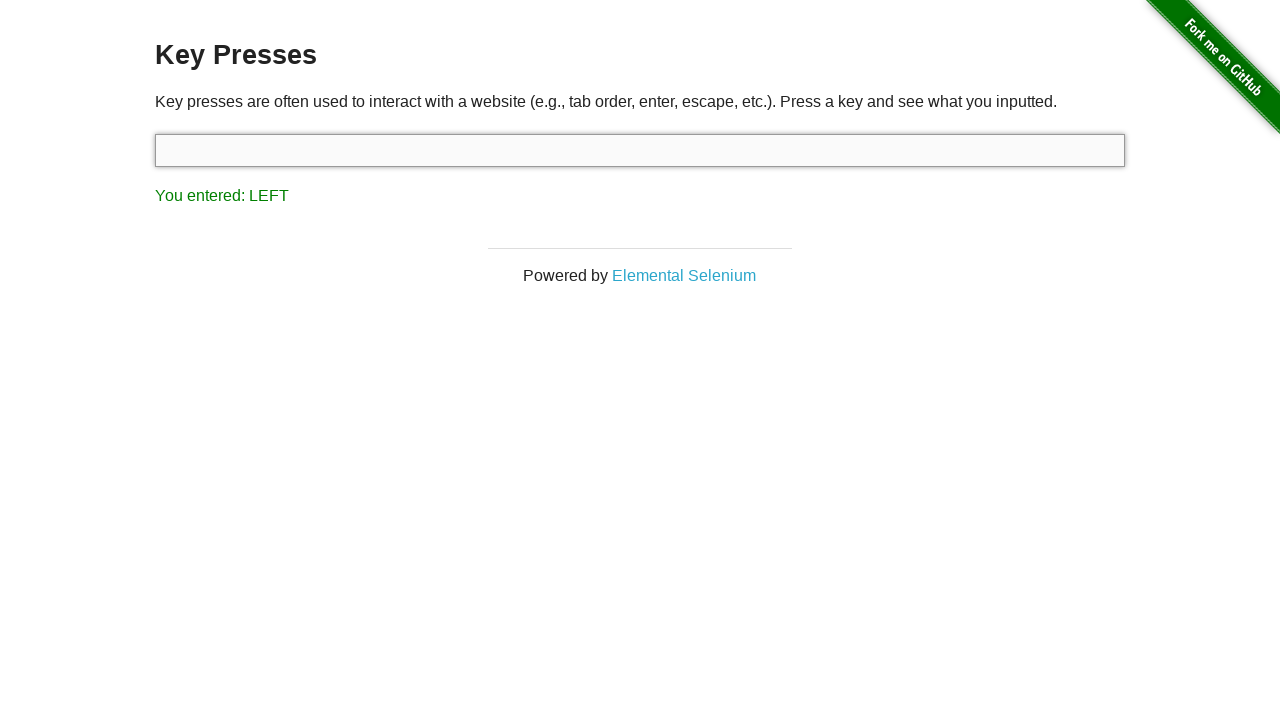

Verified result text shows LEFT was entered
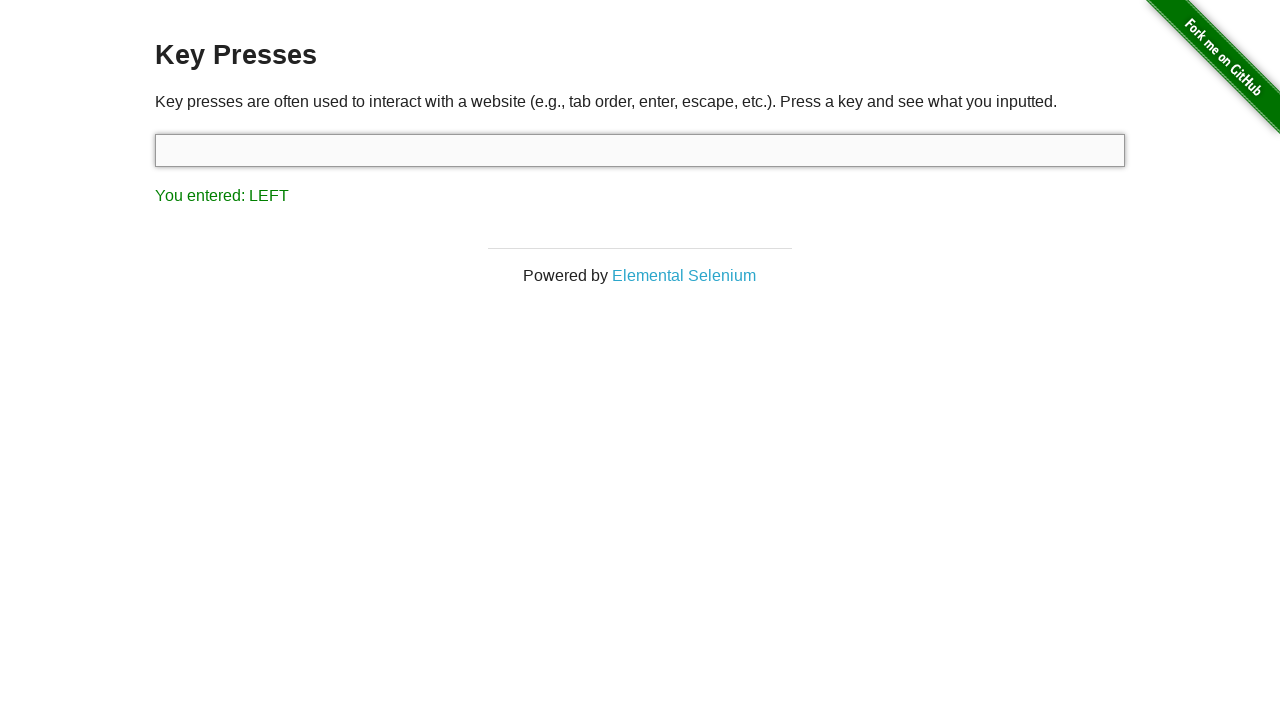

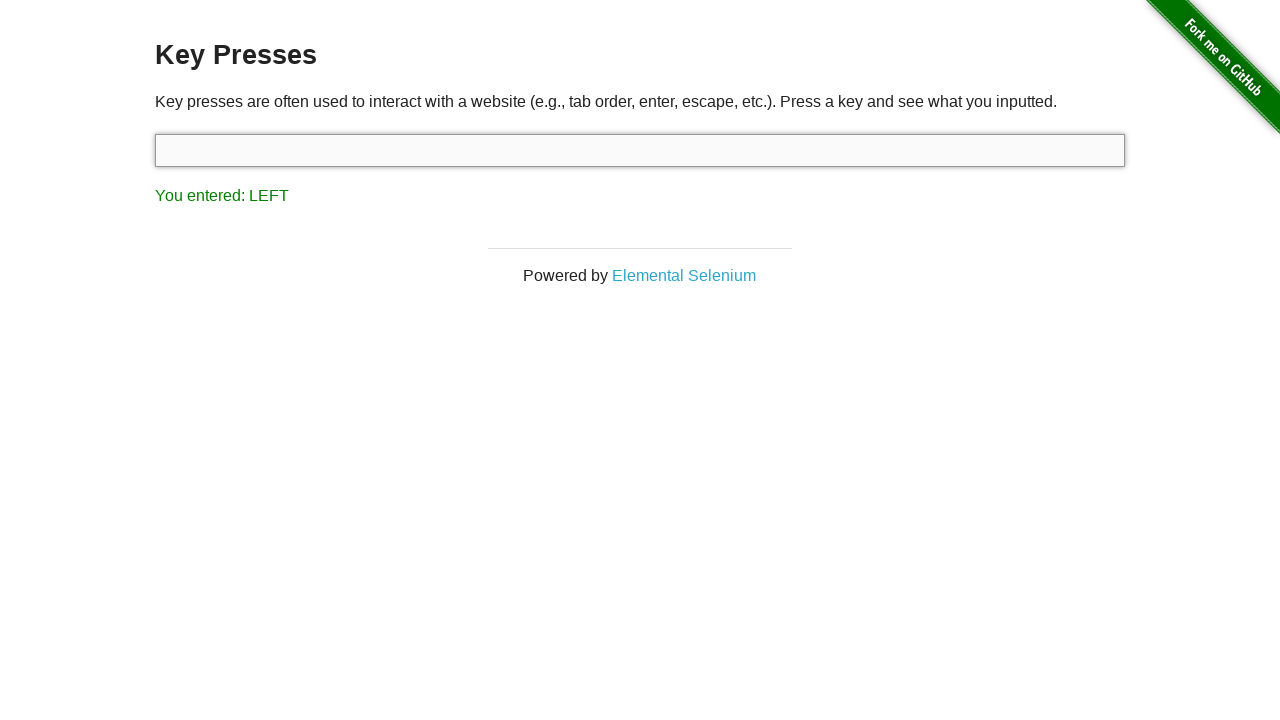